Tests product category filtering by clicking on home appliances category, then adds last product to cart and navigates to cart page

Starting URL: http://intershop5.skillbox.ru/product-category/catalog/

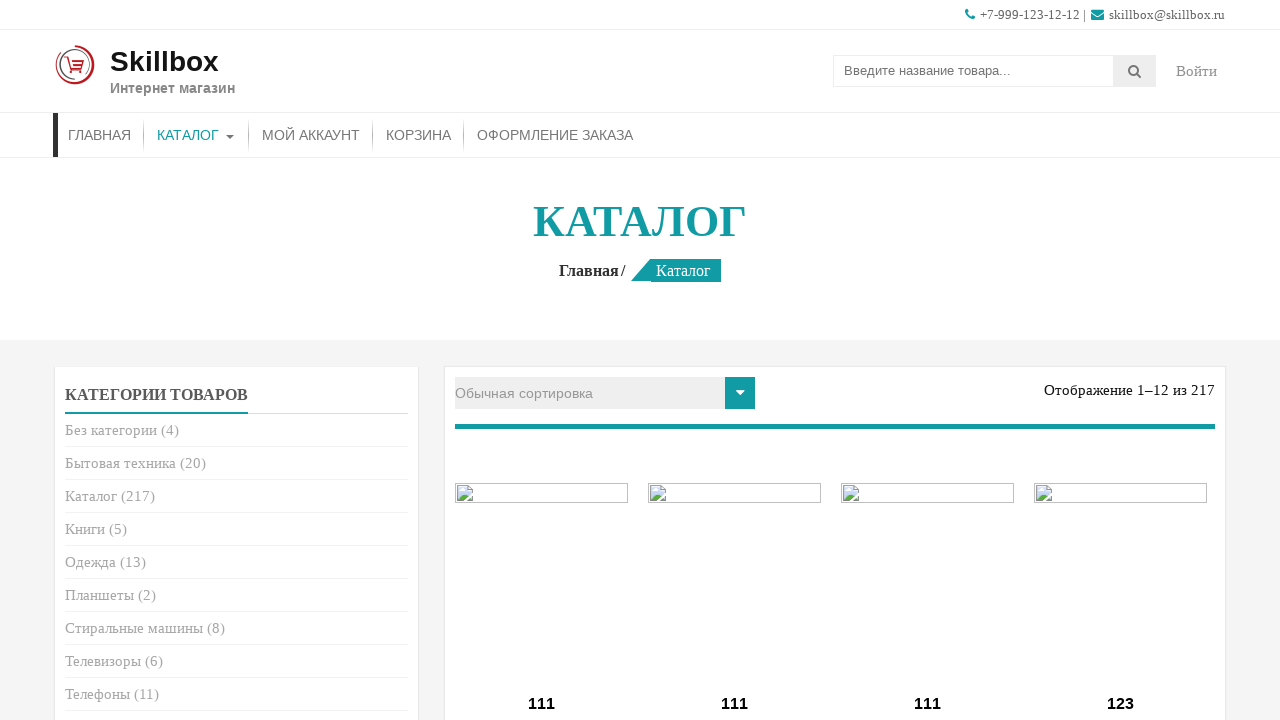

Clicked on 'Бытовая техника' (Home Appliances) category at (120, 463) on xpath=//ul[@class='product-categories']//a[contains(text(), 'Бытовая техника')]
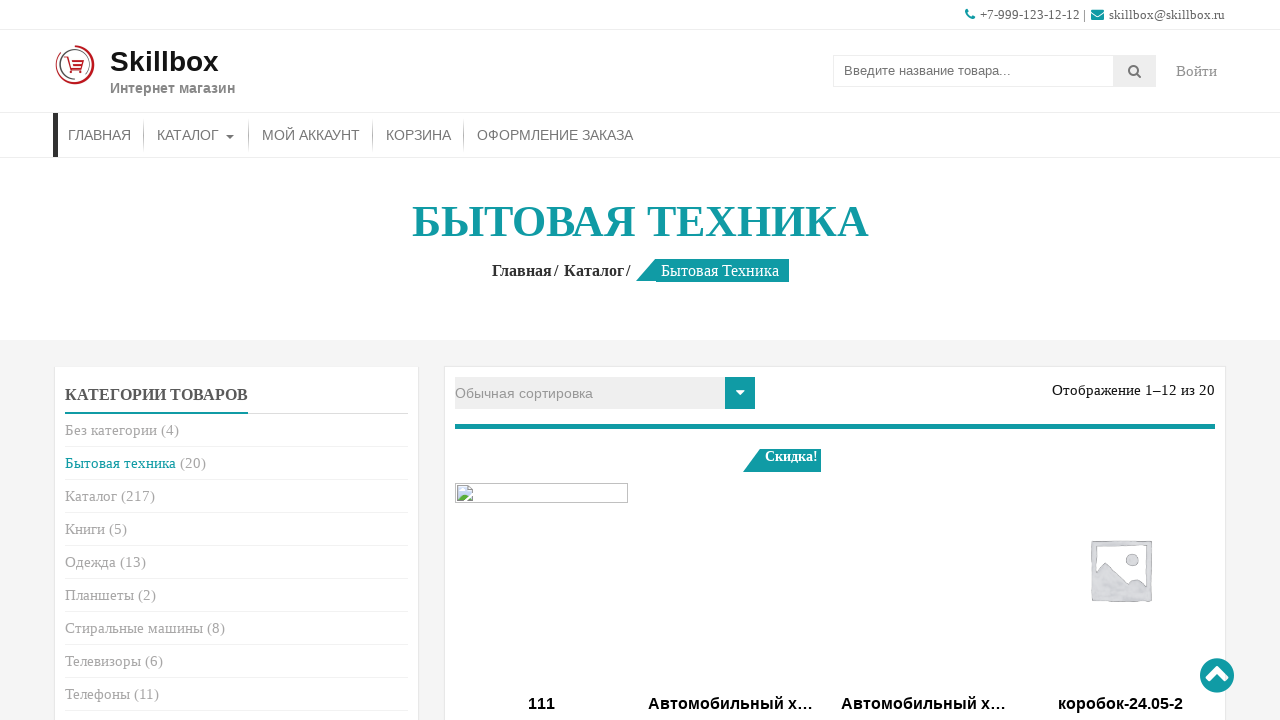

Category page loaded - page title appeared
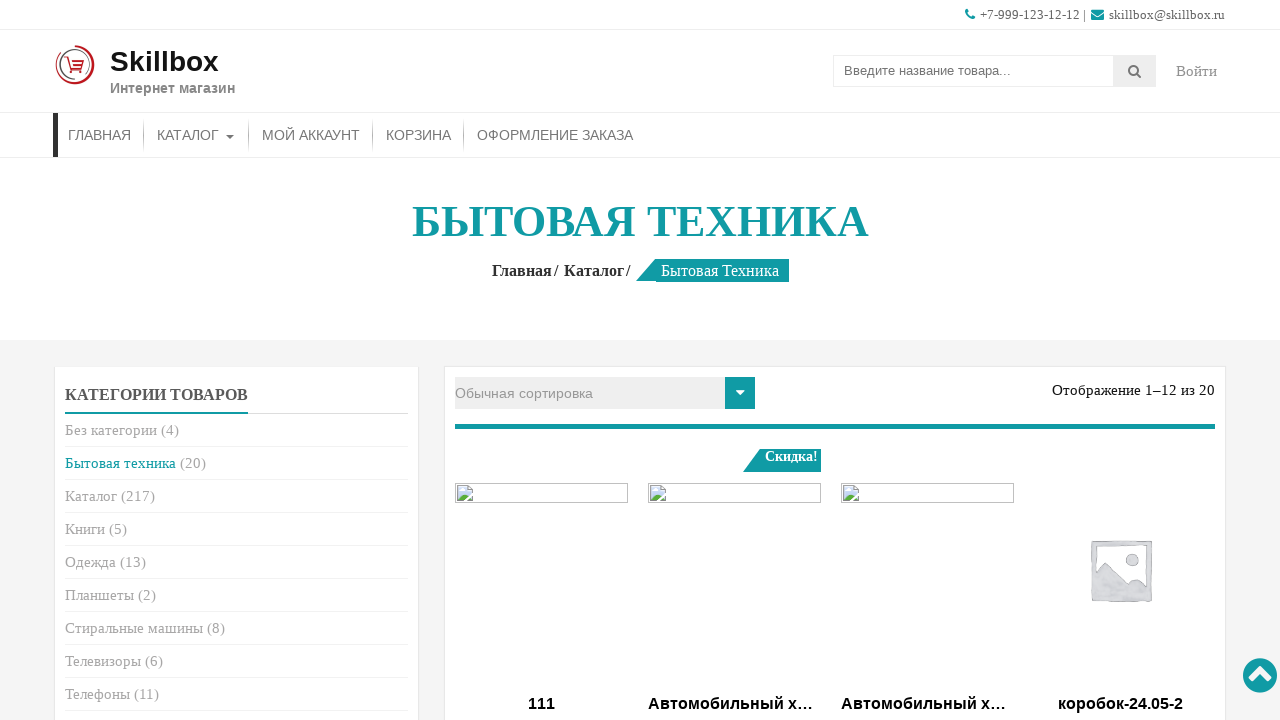

Clicked 'В корзину' (Add to Cart) button on the last product at (928, 361) on (//a[contains(text(), 'В корзину')])[last()]
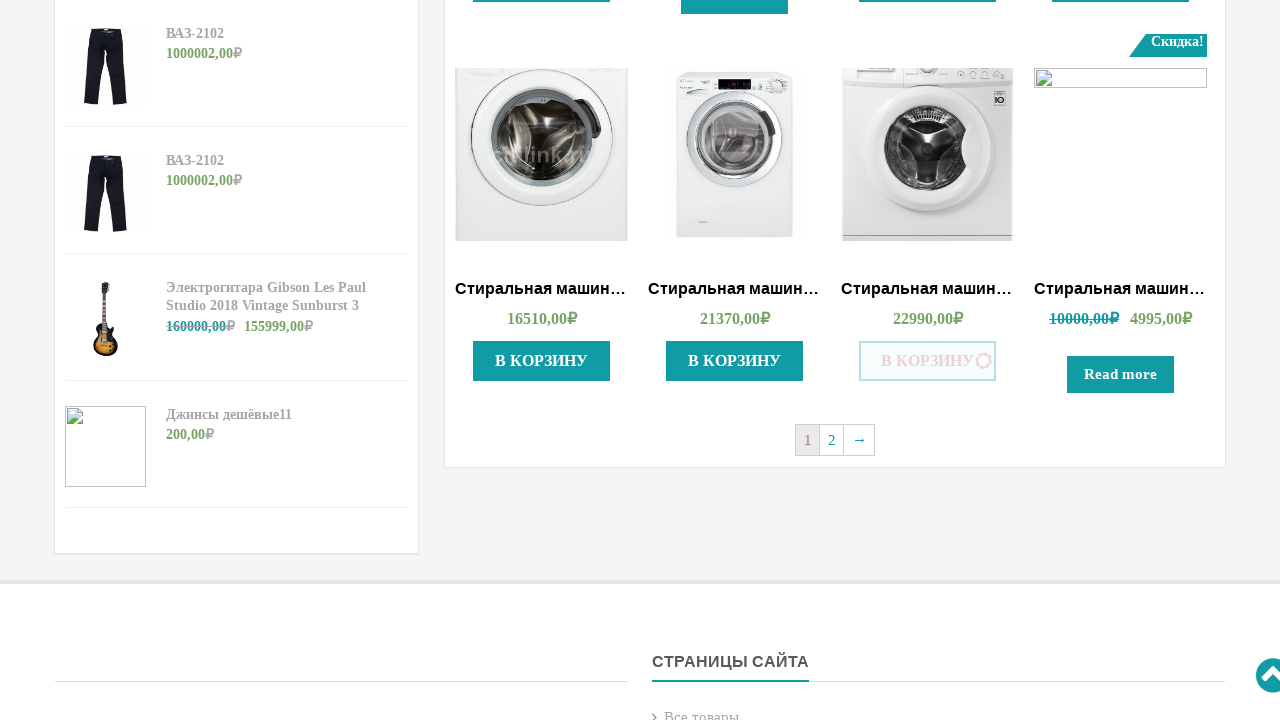

'Подробнее' (More details) button appeared
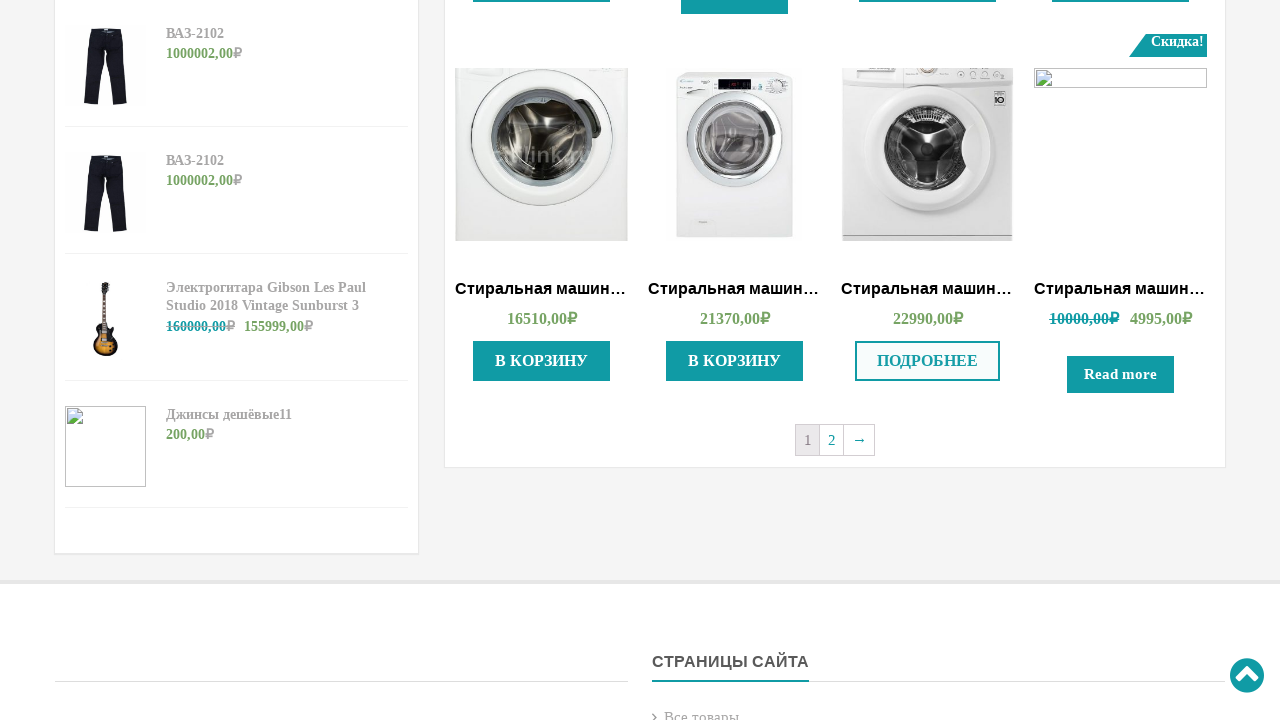

Clicked 'Подробнее' (More details) button at (928, 361) on (//a[contains(text(), 'Подробнее')])[last()]
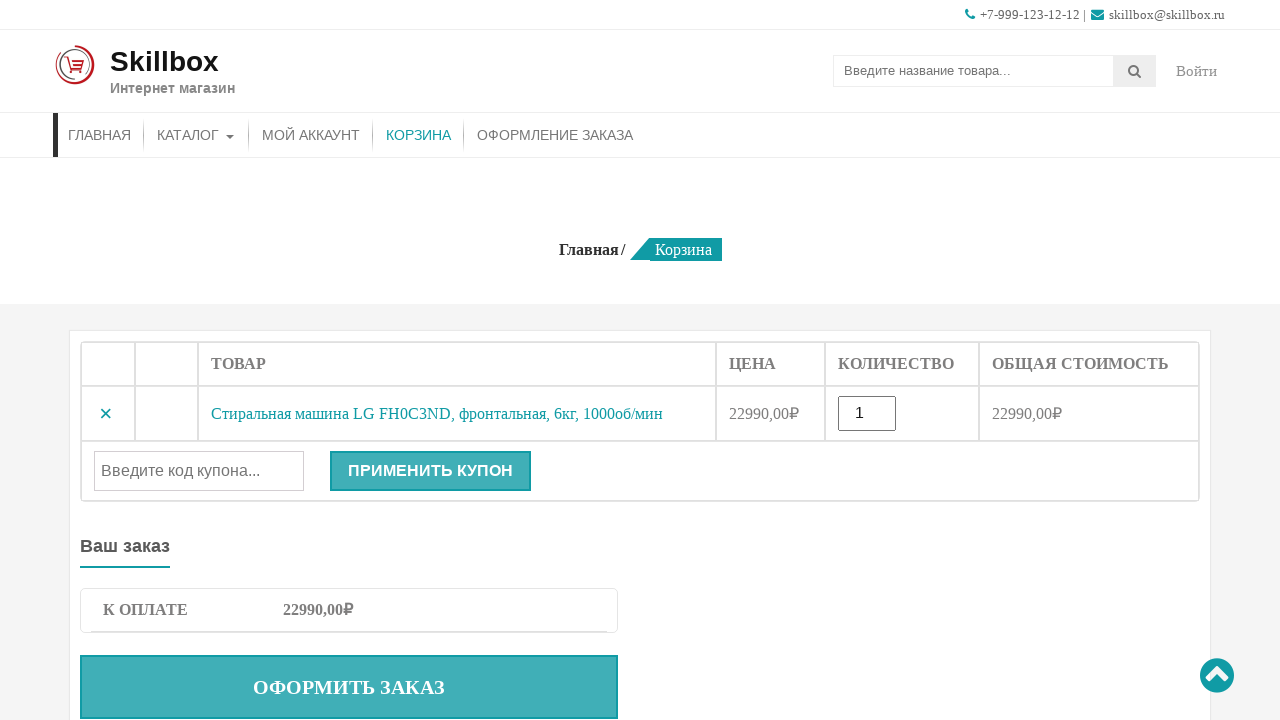

Cart page loaded - current cart indicator appeared
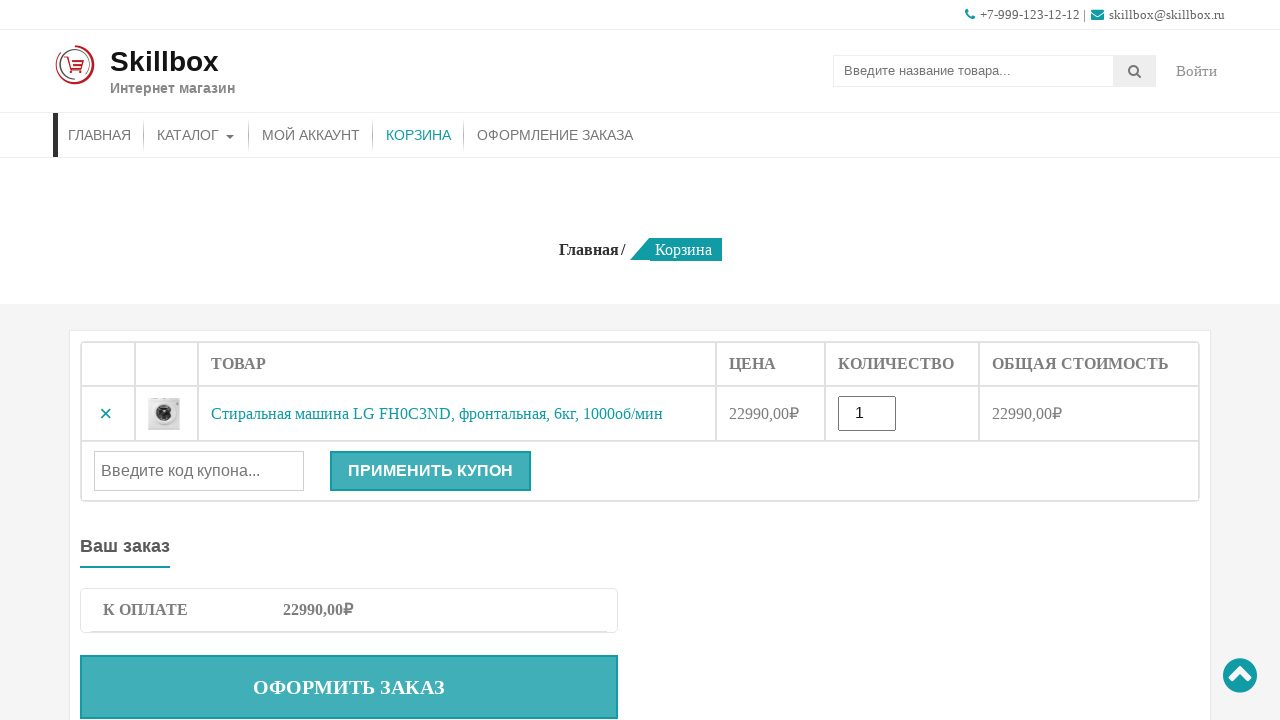

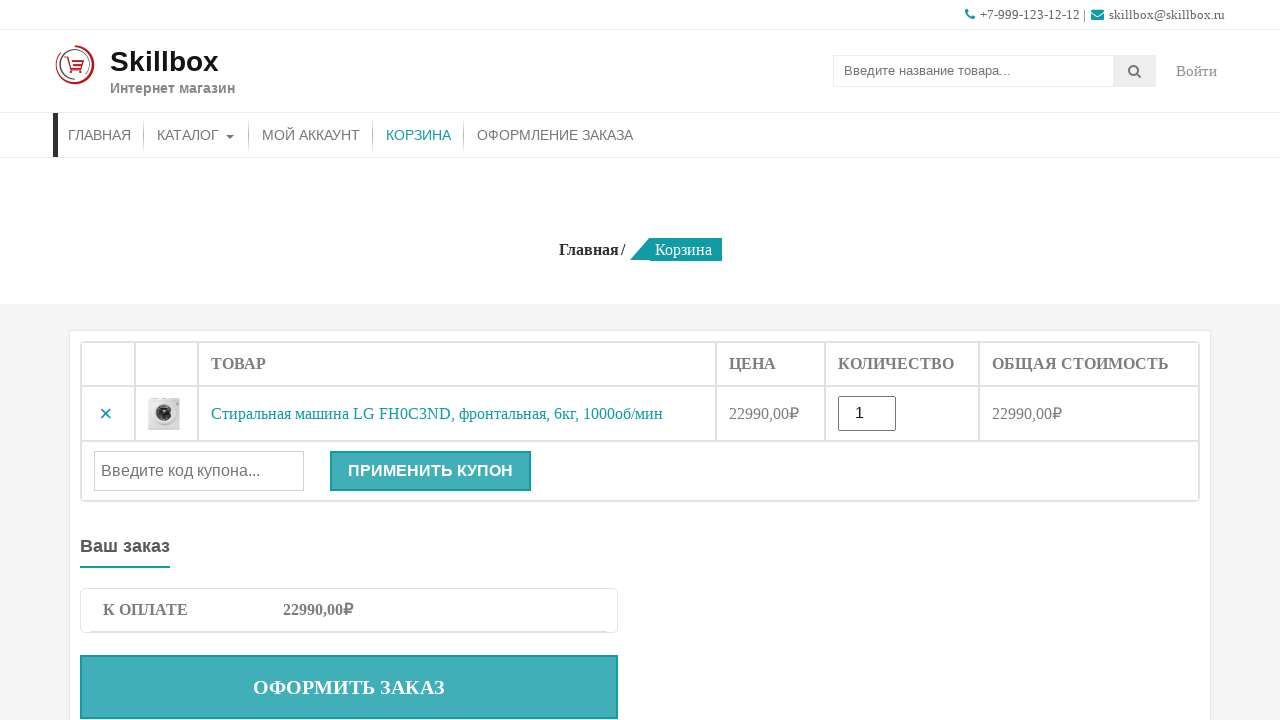